Tests valid registration with credentials containing spaces, verifying successful registration message

Starting URL: https://anatoly-karpovich.github.io/demo-login-form/

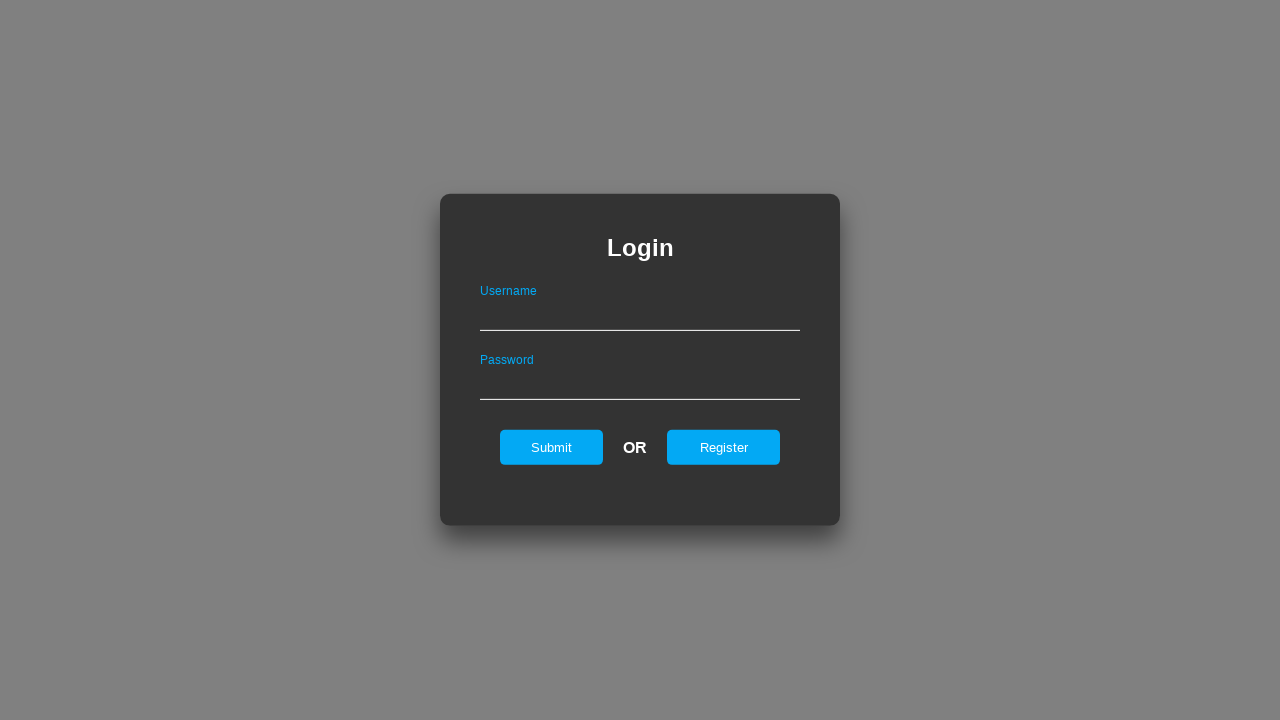

Clicked register link to navigate to registration form at (724, 447) on #registerOnLogin
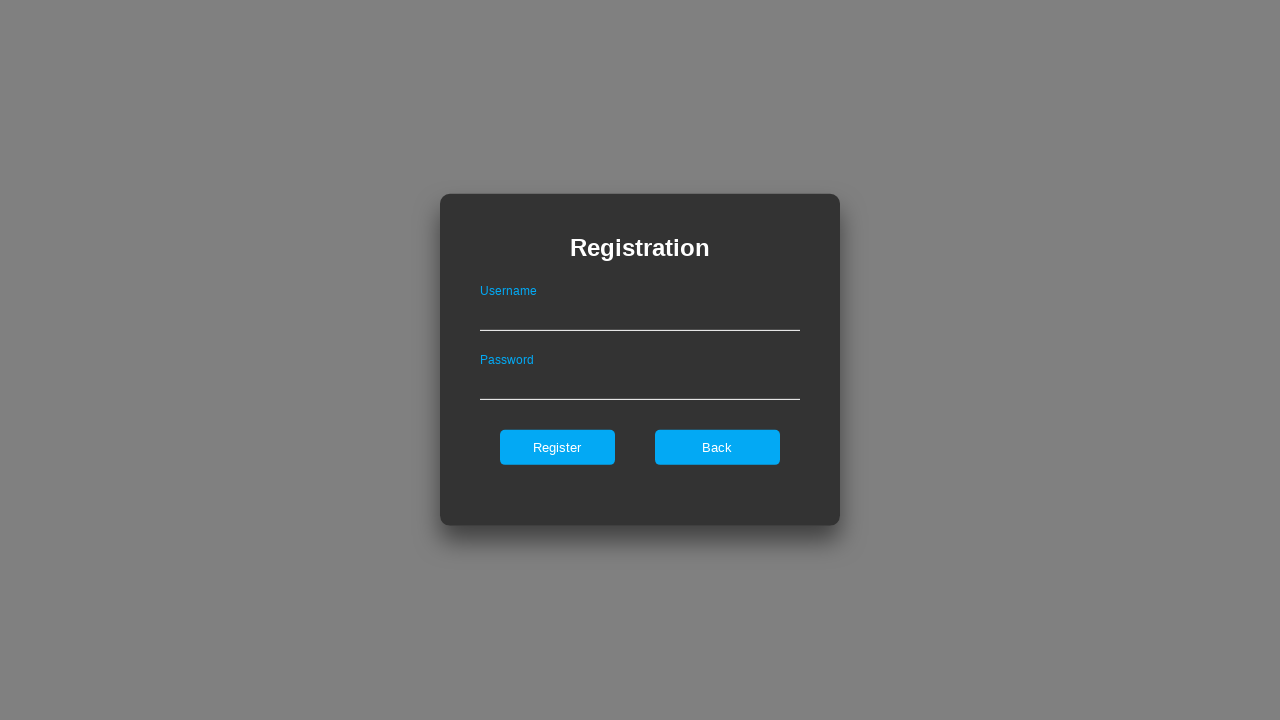

Filled username field with 'Valid User' (containing spaces) on #userNameOnRegister
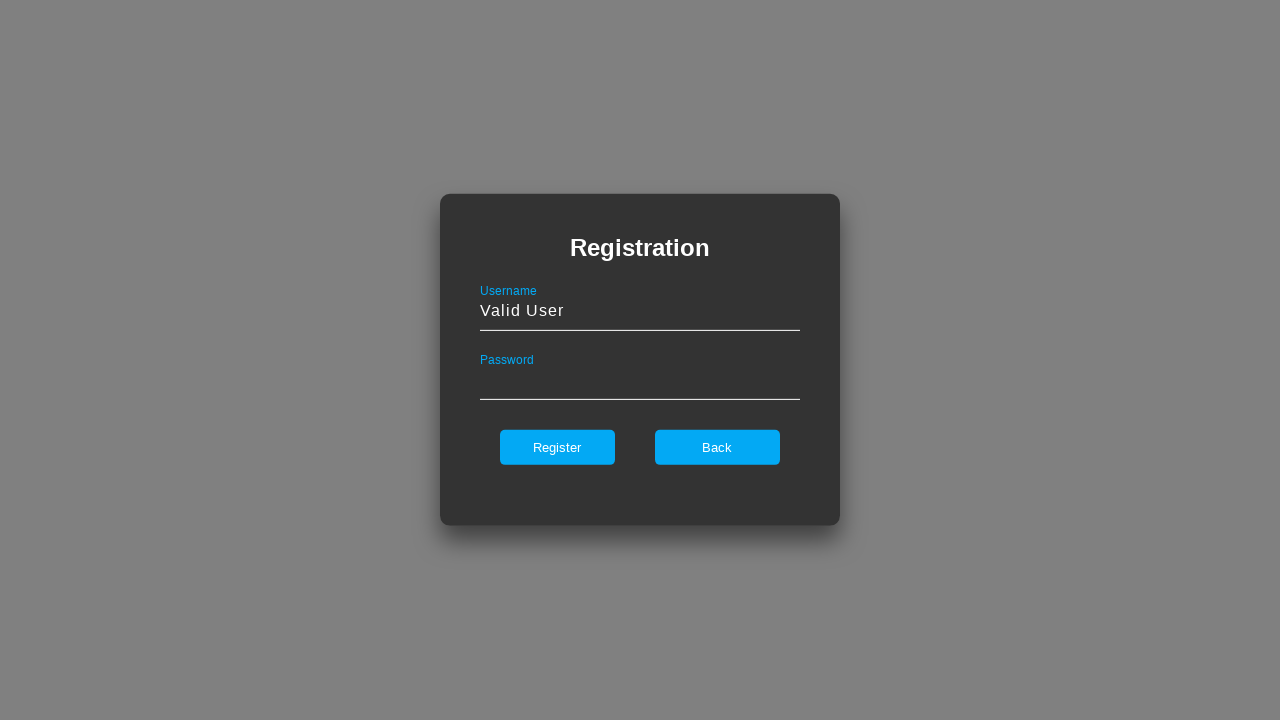

Filled password field with 'Valid Password' (containing spaces) on #passwordOnRegister
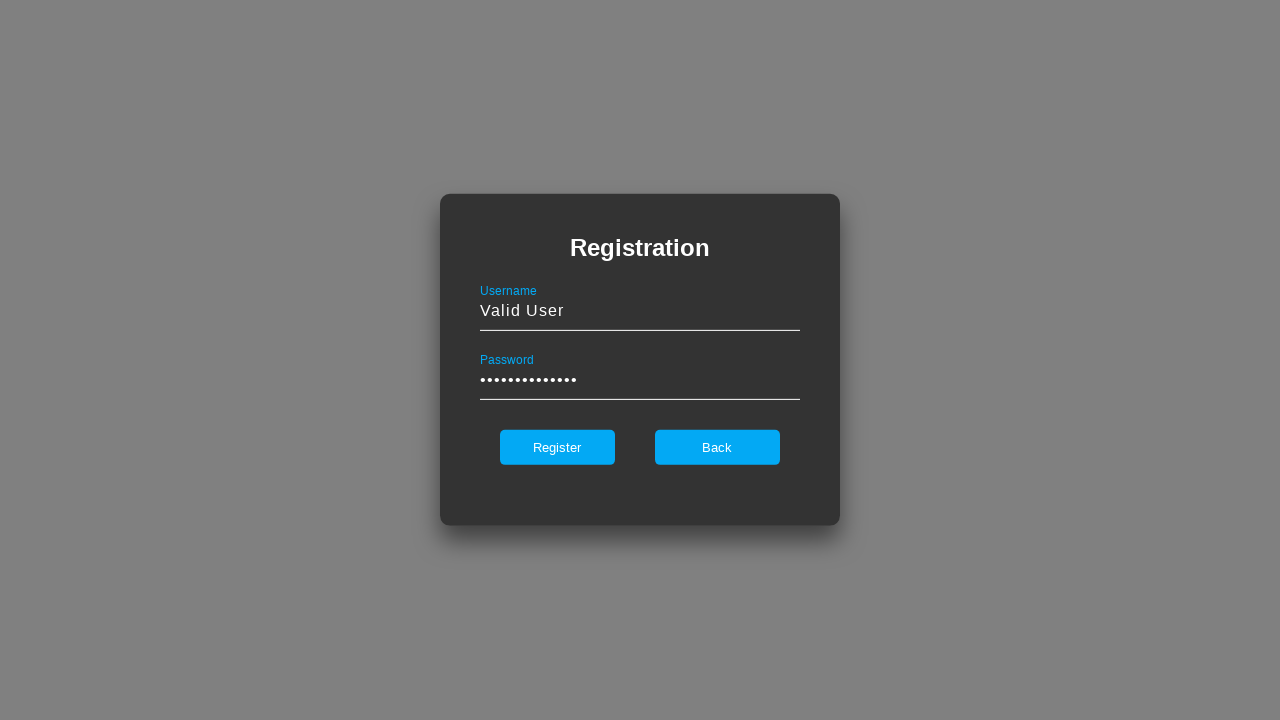

Clicked register button to submit registration at (557, 447) on #register
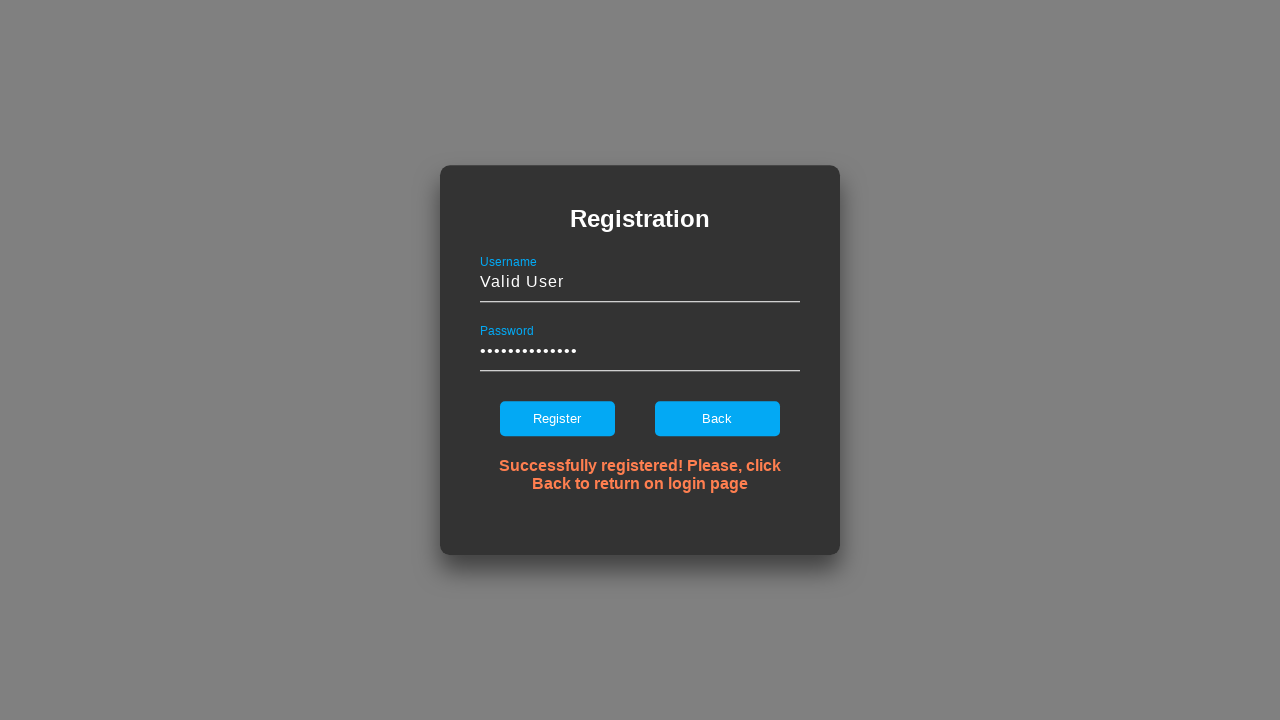

Success message appeared confirming valid registration with spaced credentials
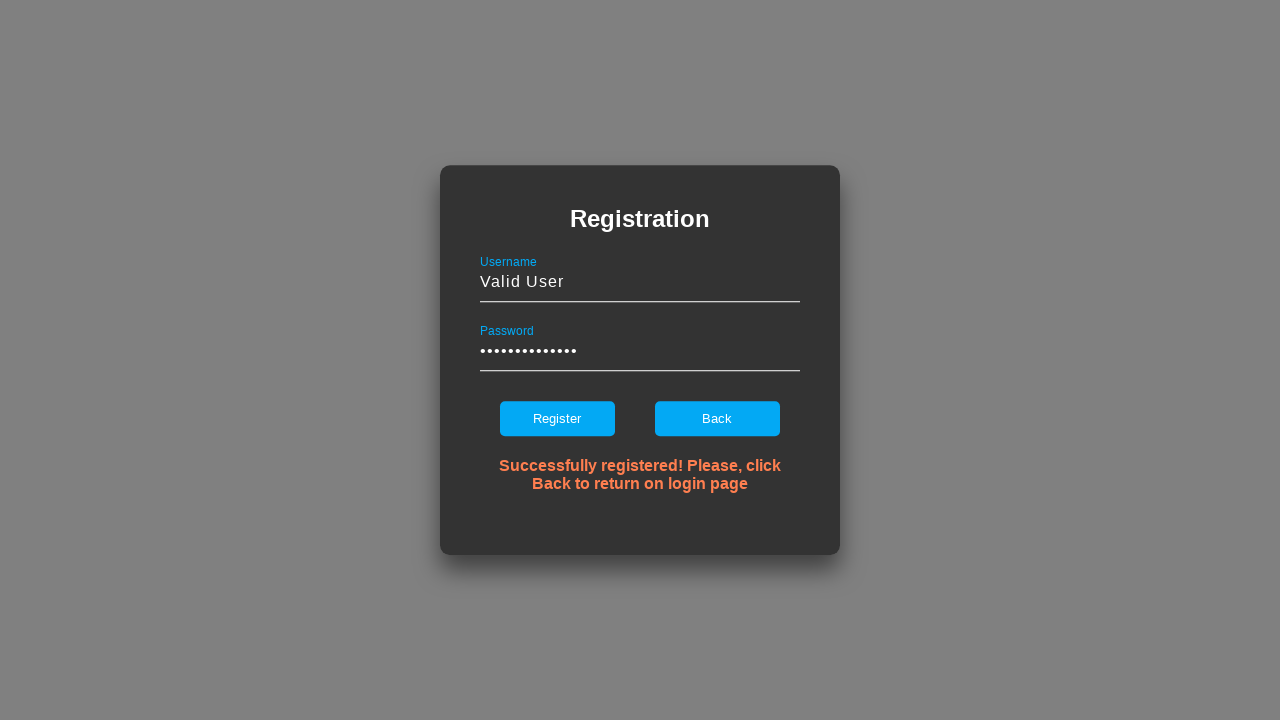

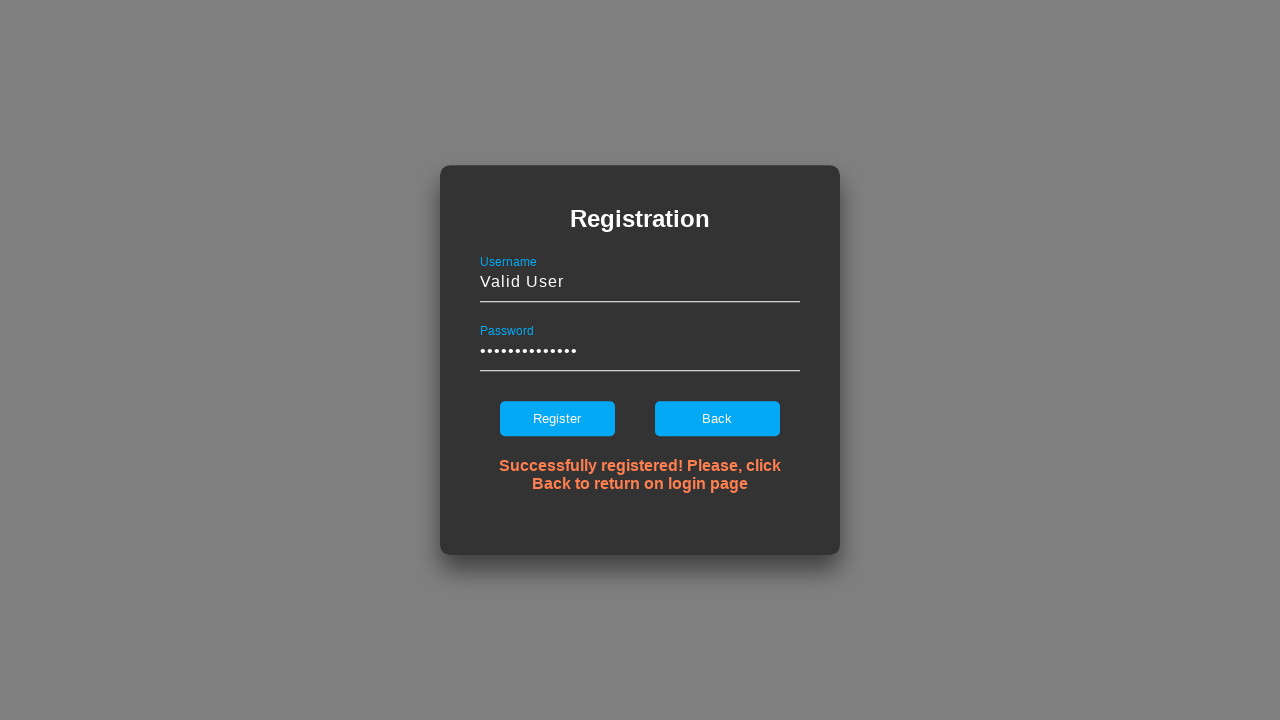